Tests a web form by filling text input, password, selecting dropdown option, entering datalist value, and submitting the form to verify successful submission.

Starting URL: https://www.selenium.dev/selenium/web/web-form.html

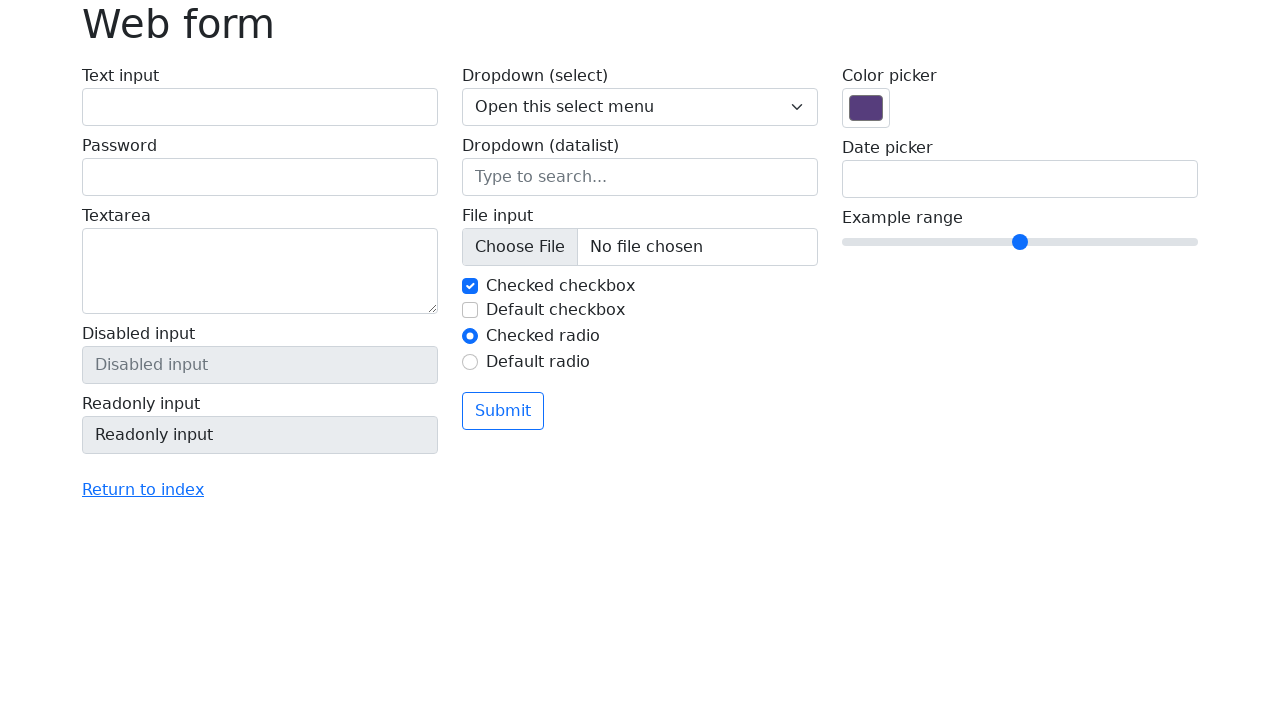

Navigated to Selenium web form page
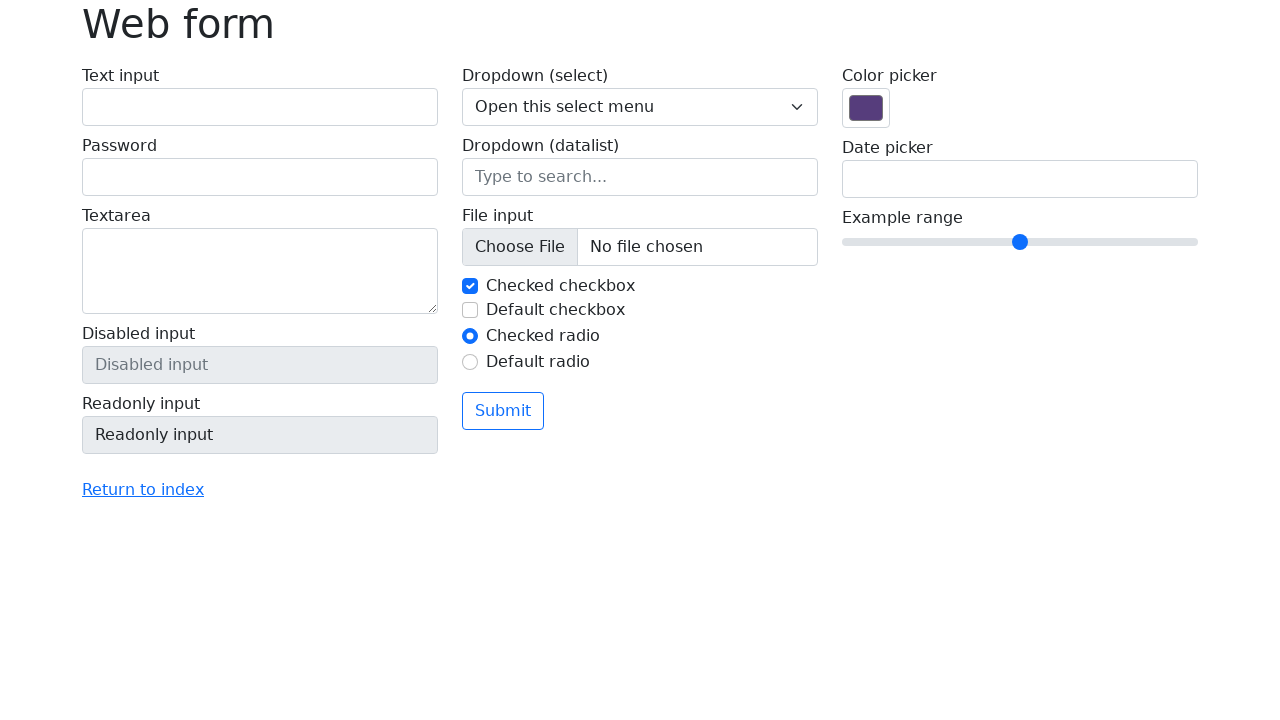

Filled text input field with 'Selenium' on input#my-text-id
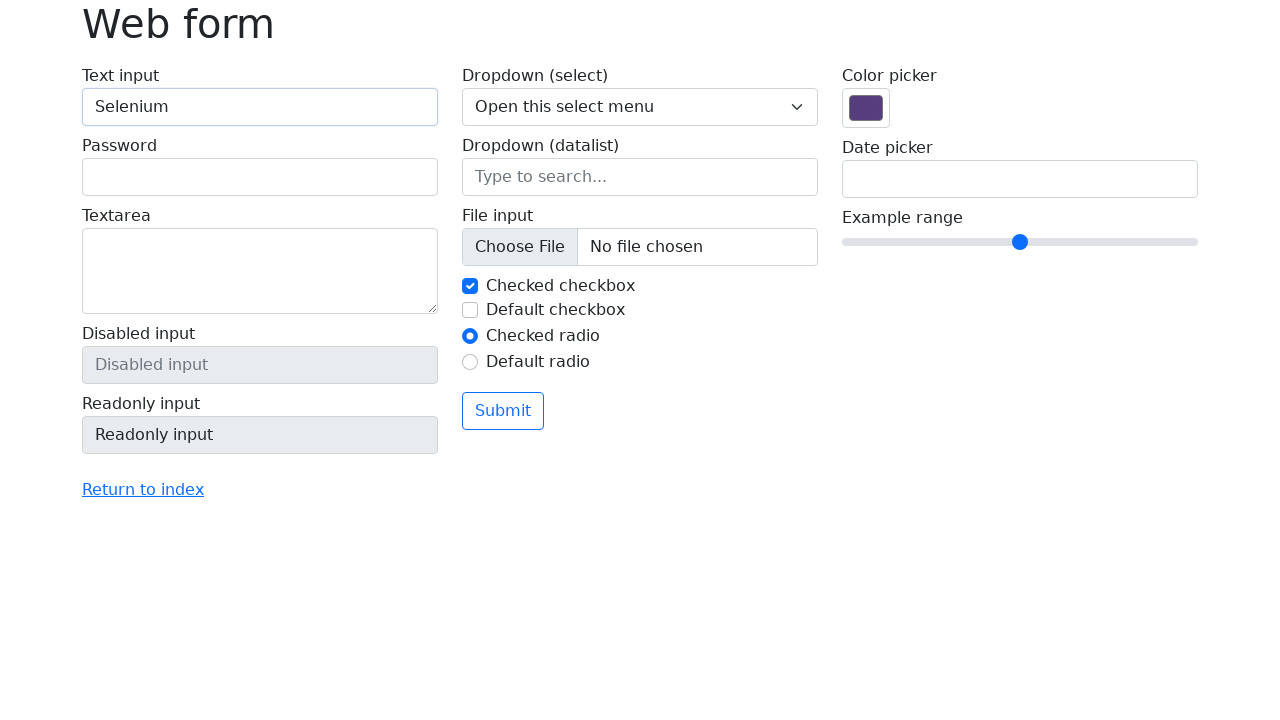

Filled password field with '12345' on input.form-control[type='password']
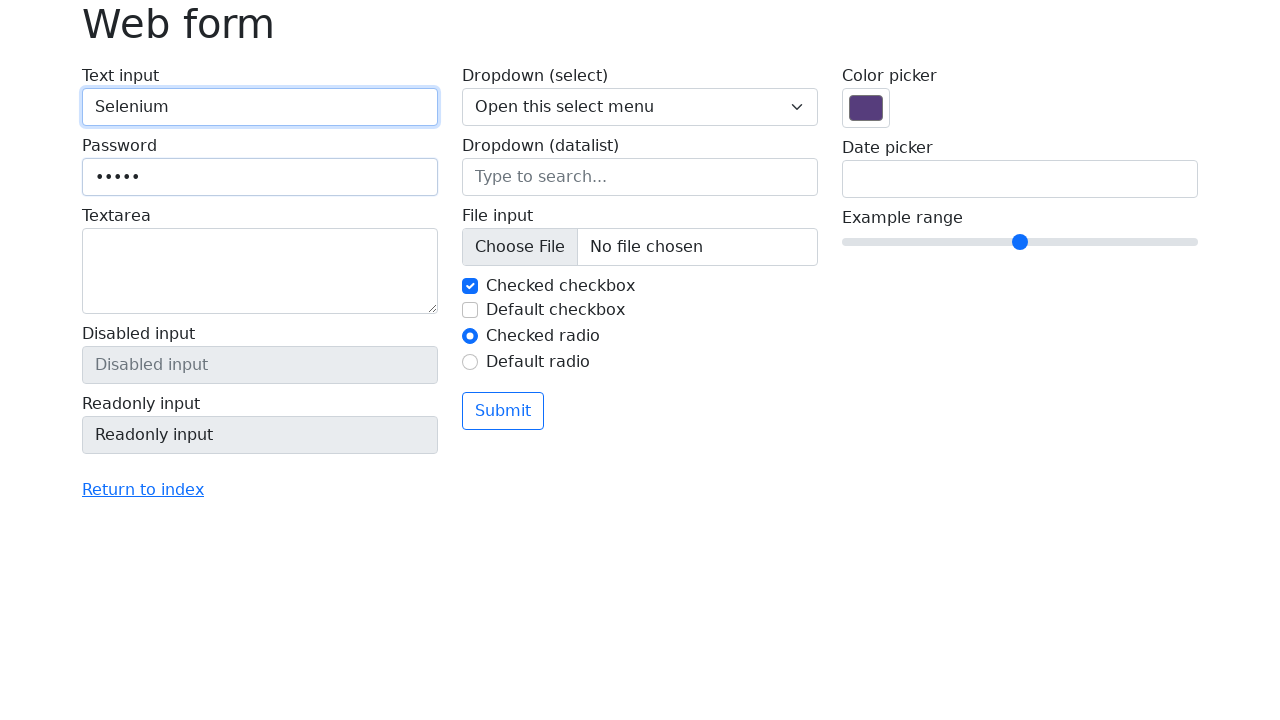

Selected dropdown option with value '3' on select
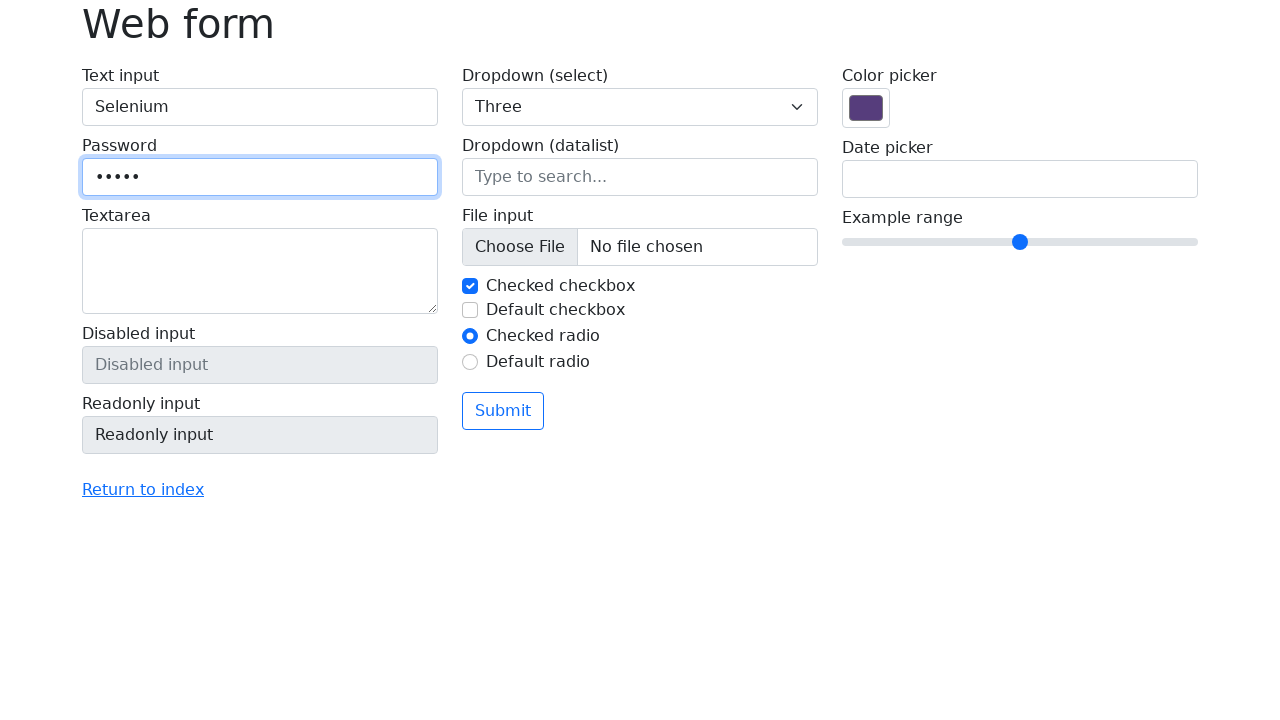

Filled datalist input with 'Seattle' on input[name='my-datalist']
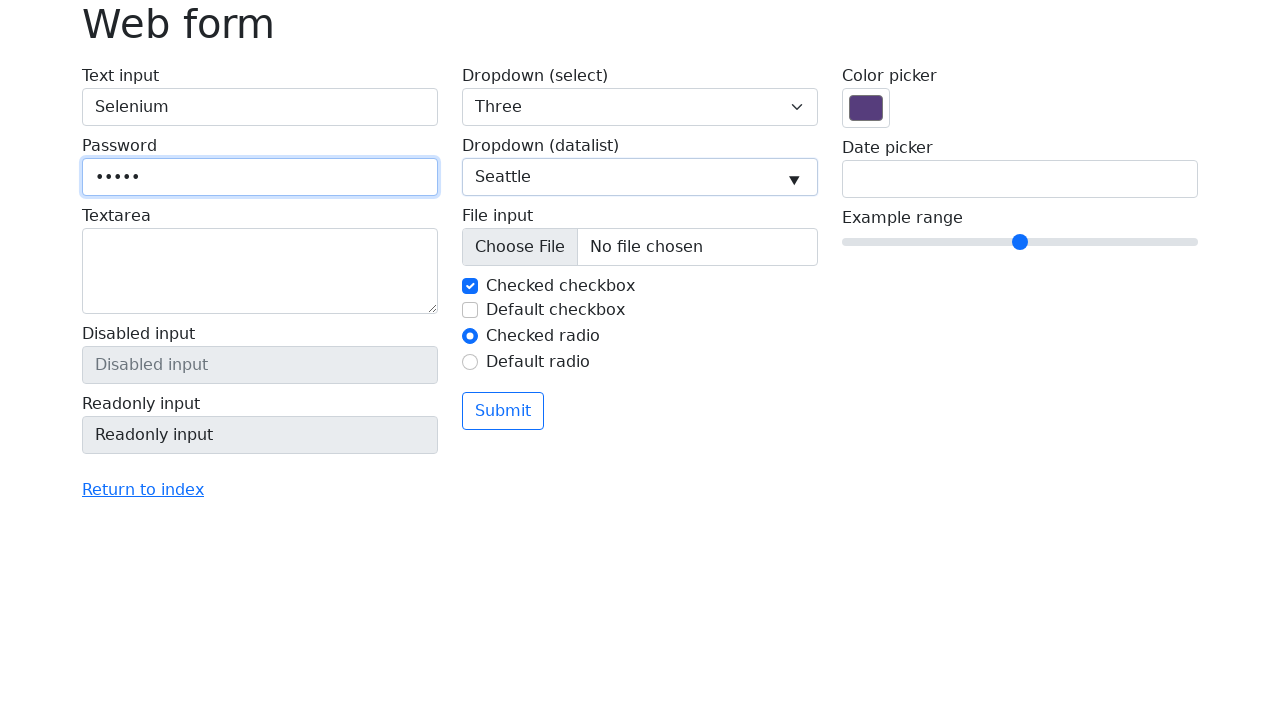

Clicked submit button to submit the form at (503, 411) on button[type='submit']
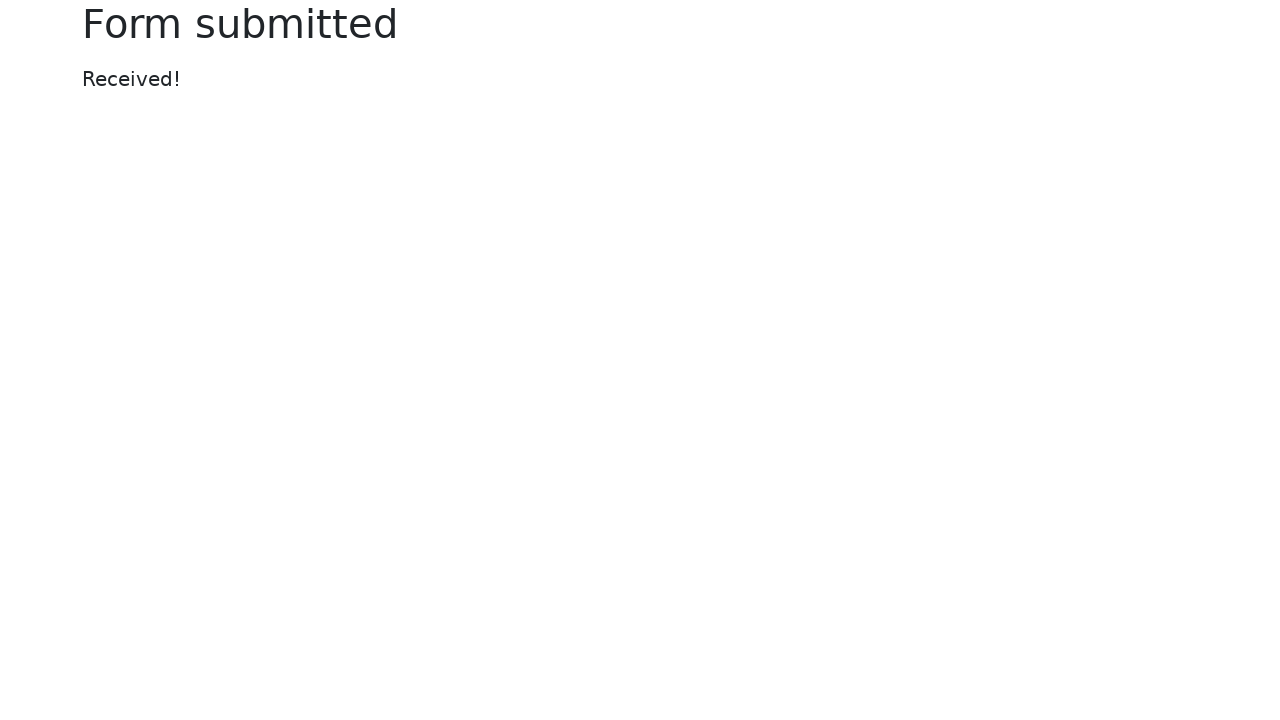

Form submission confirmed with message display
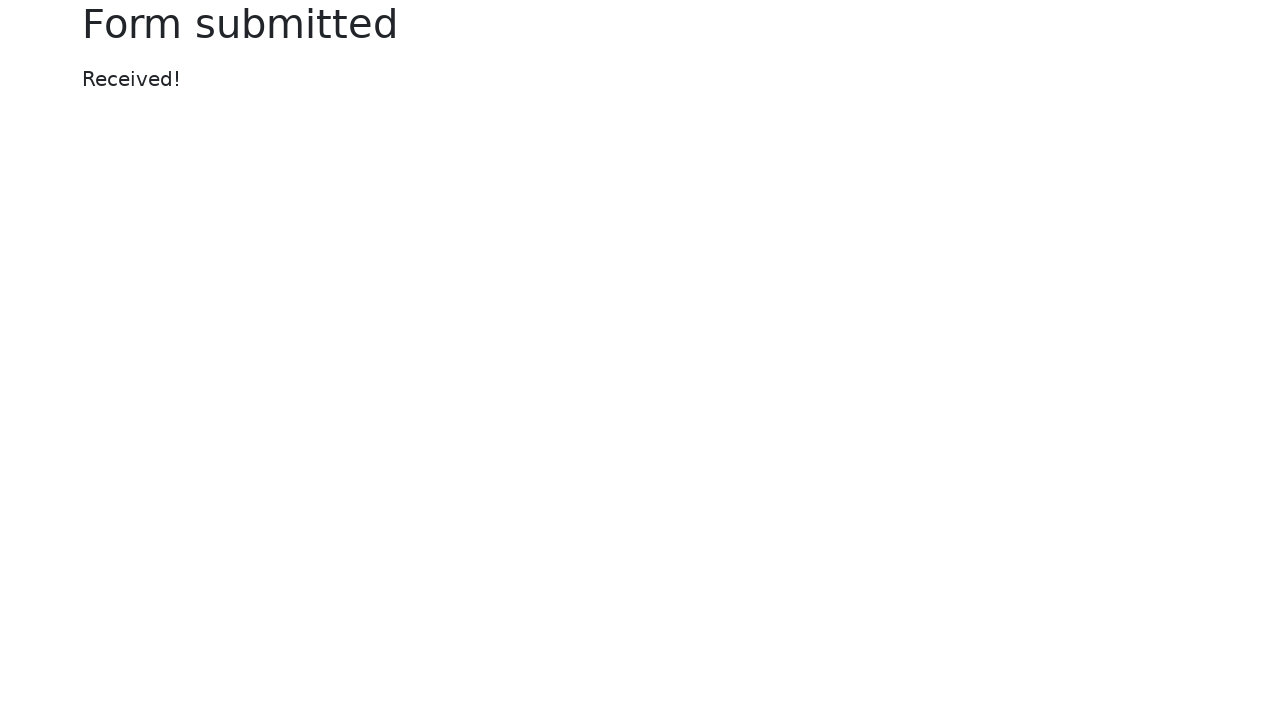

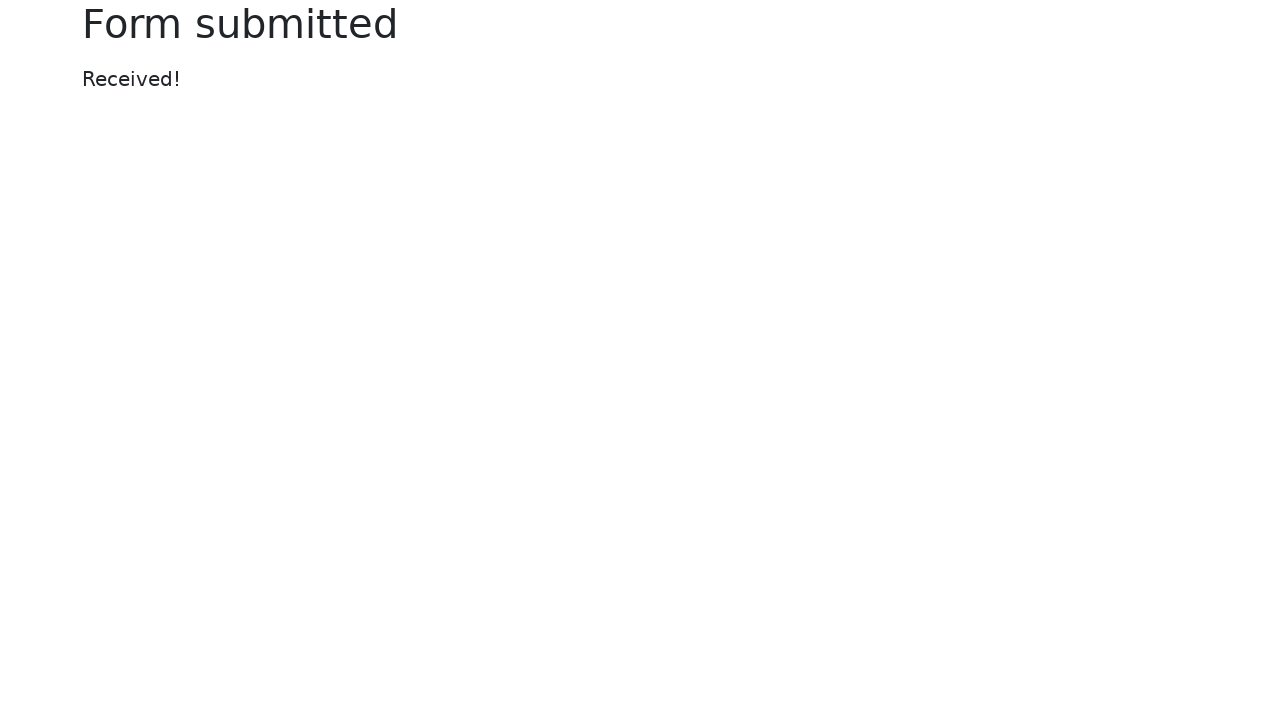